Tests purchasing a single item by navigating to the Phones category, selecting a product, adding it to cart, and completing the purchase flow.

Starting URL: https://www.demoblaze.com/

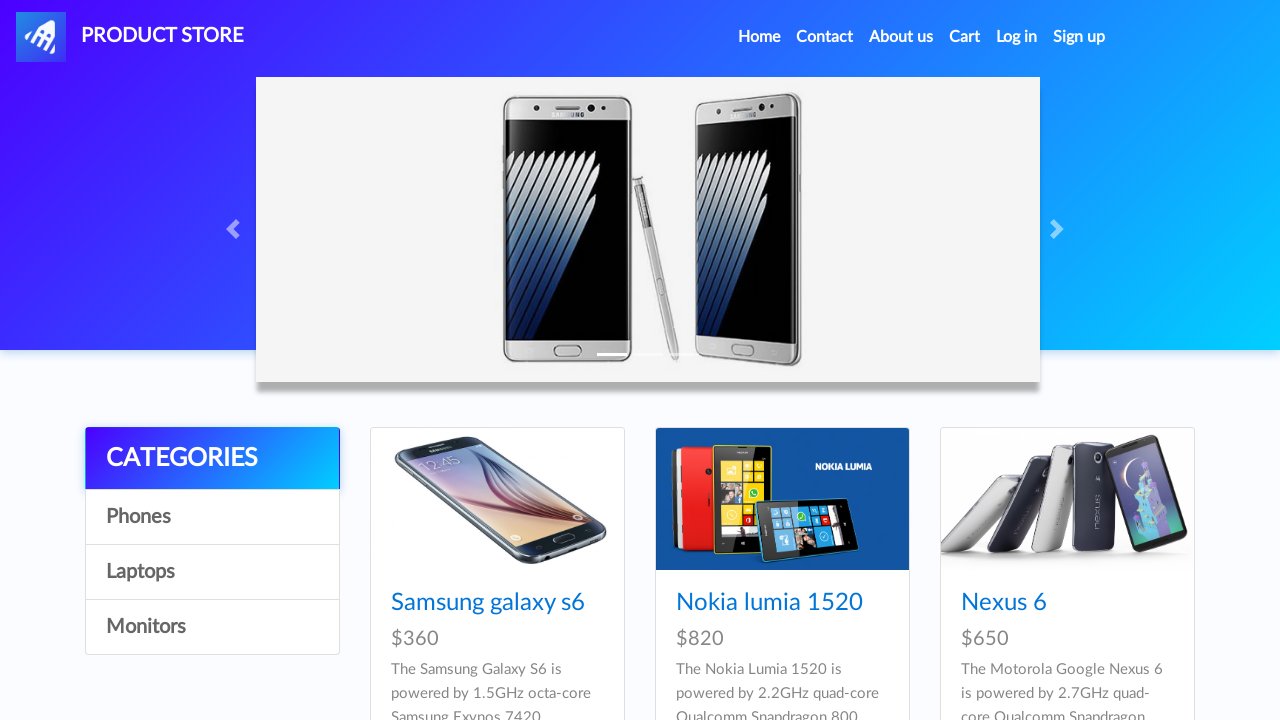

Clicked on 'Phones' category at (212, 517) on #itemc
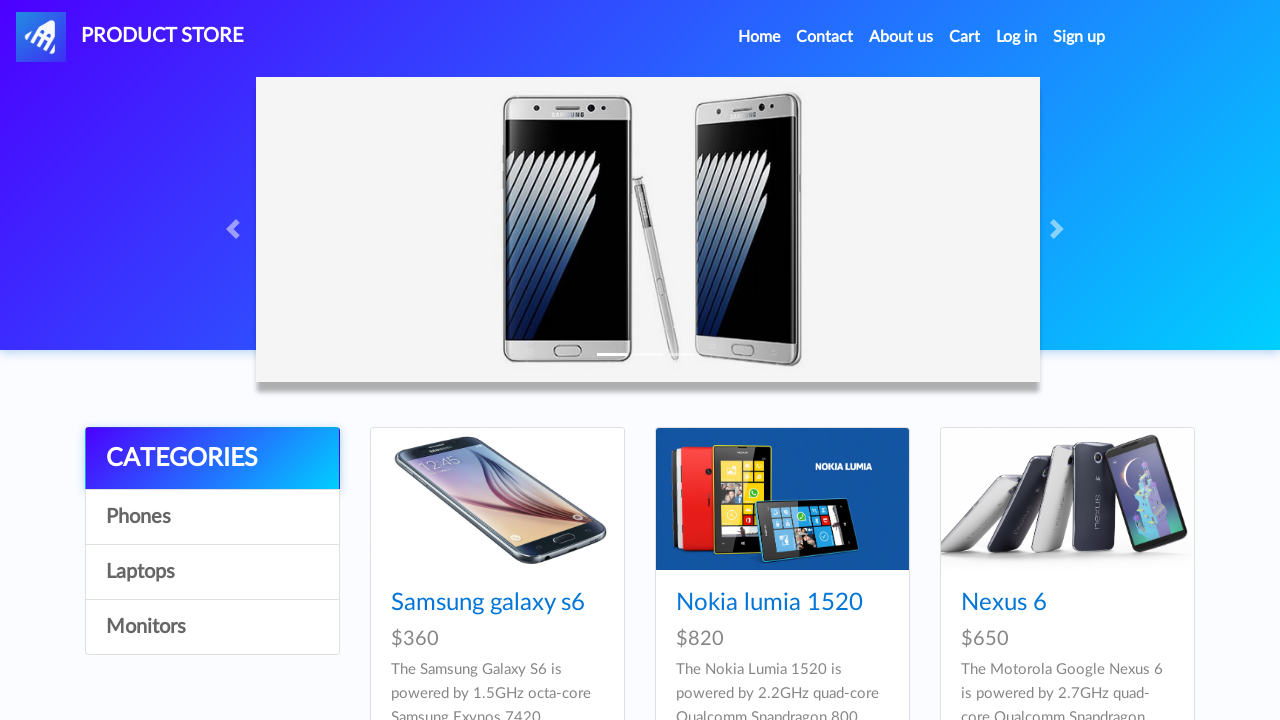

First product loaded in Phones category
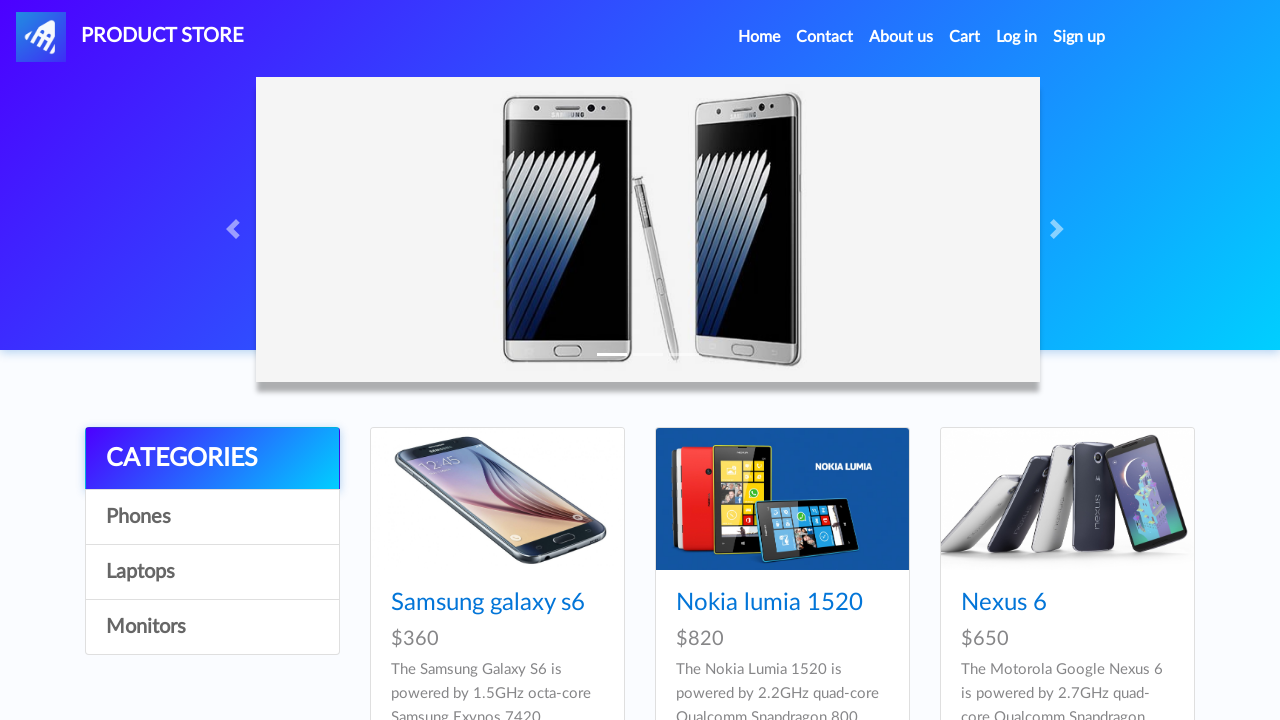

Clicked on first product to view details at (497, 603) on xpath=/html/body/div[5]/div/div[2]/div/div[1]/div/div/h4
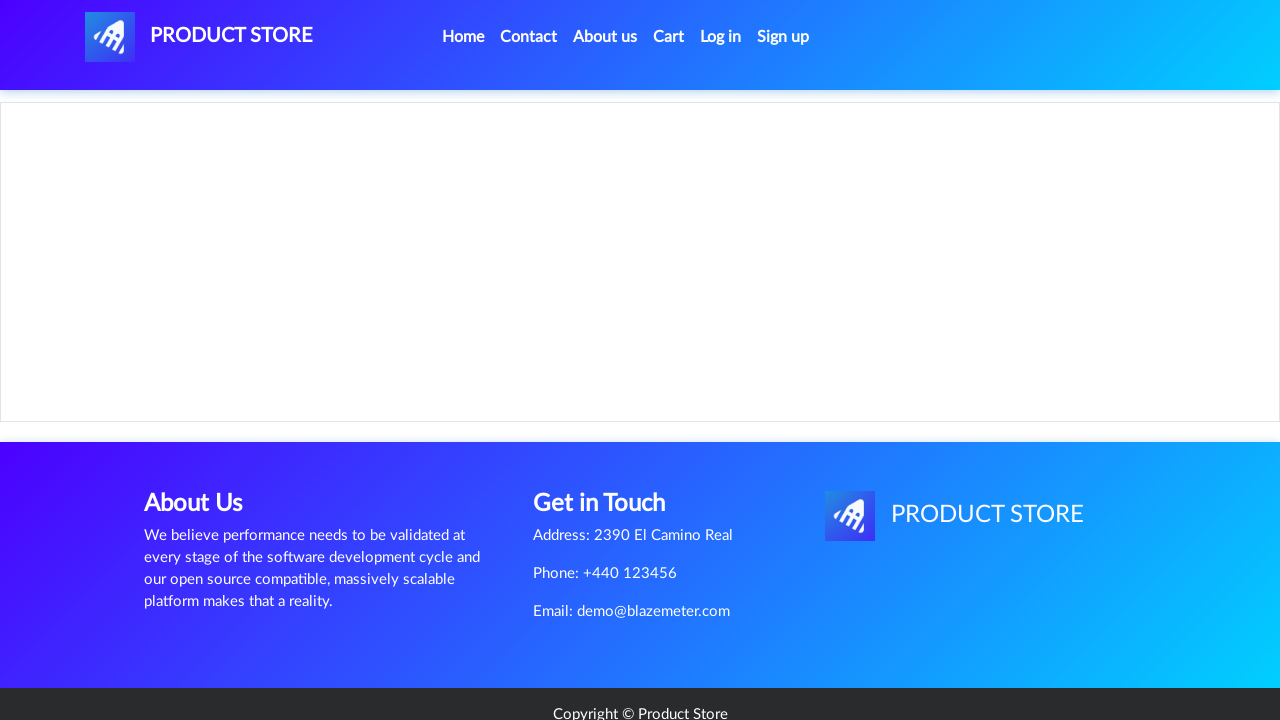

'Add to cart' button loaded
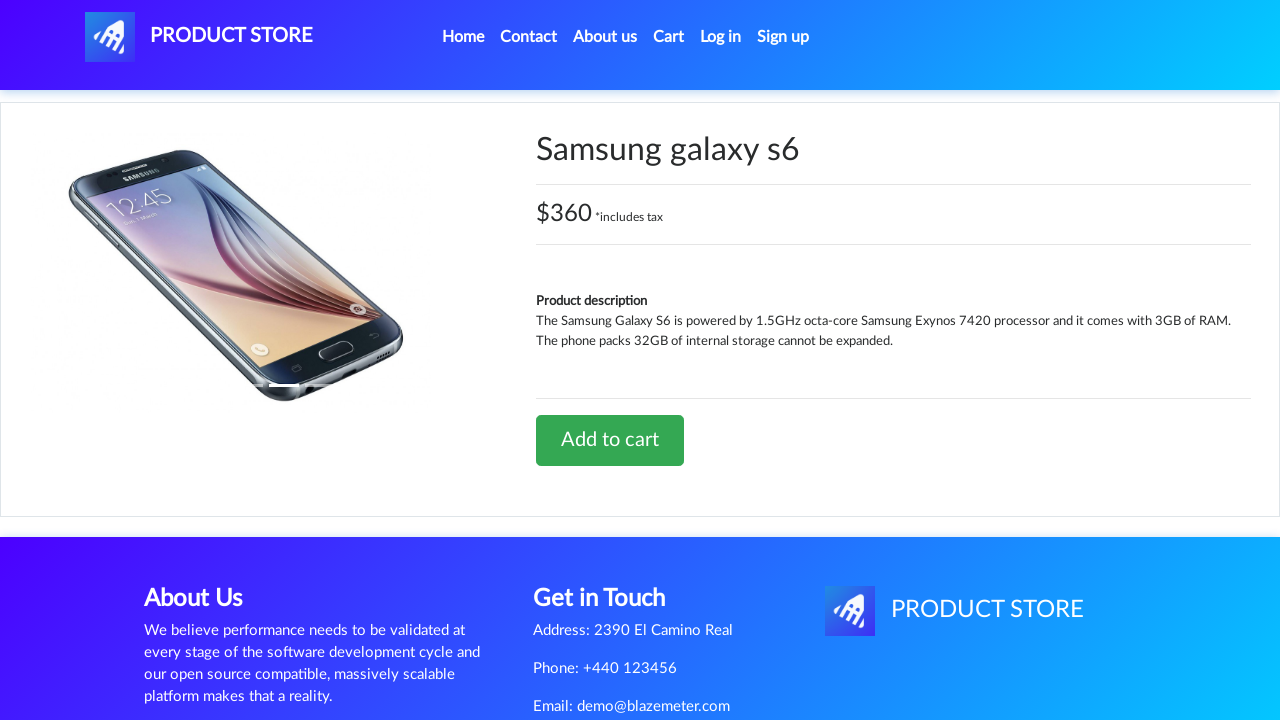

Clicked 'Add to cart' button at (610, 440) on xpath=/html/body/div[5]/div/div[2]/div[2]/div/a
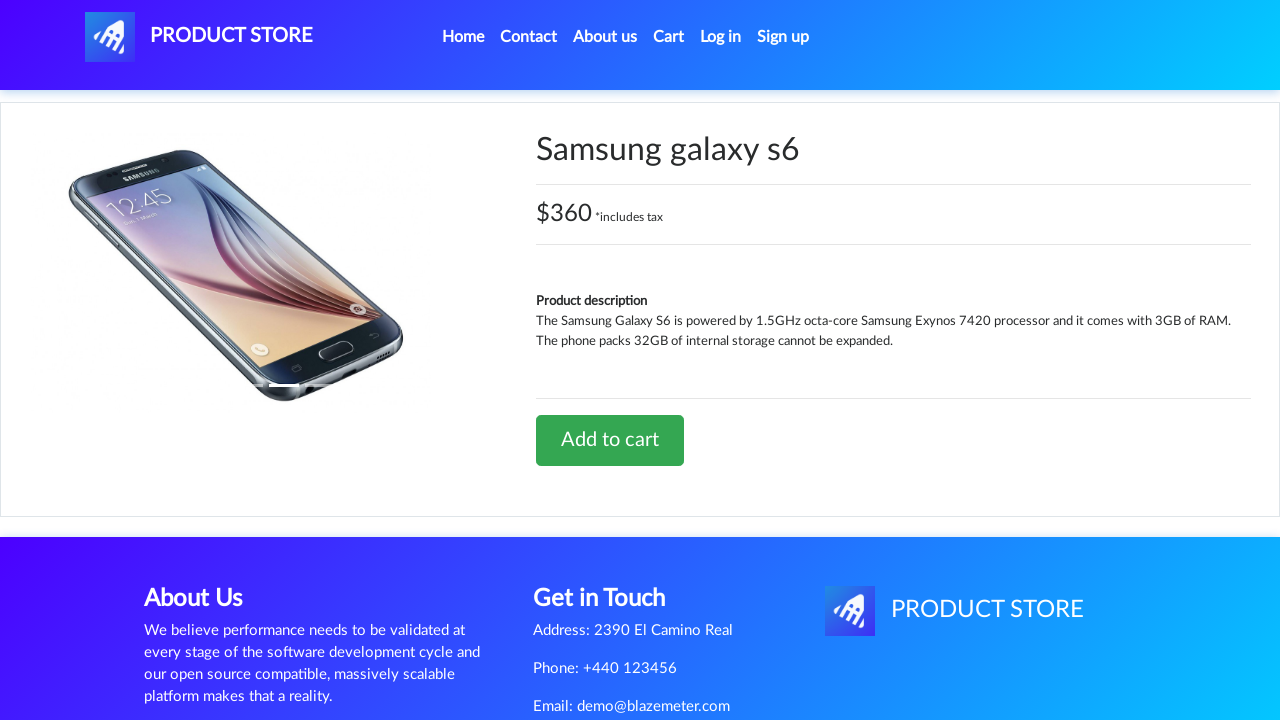

Cart icon is available
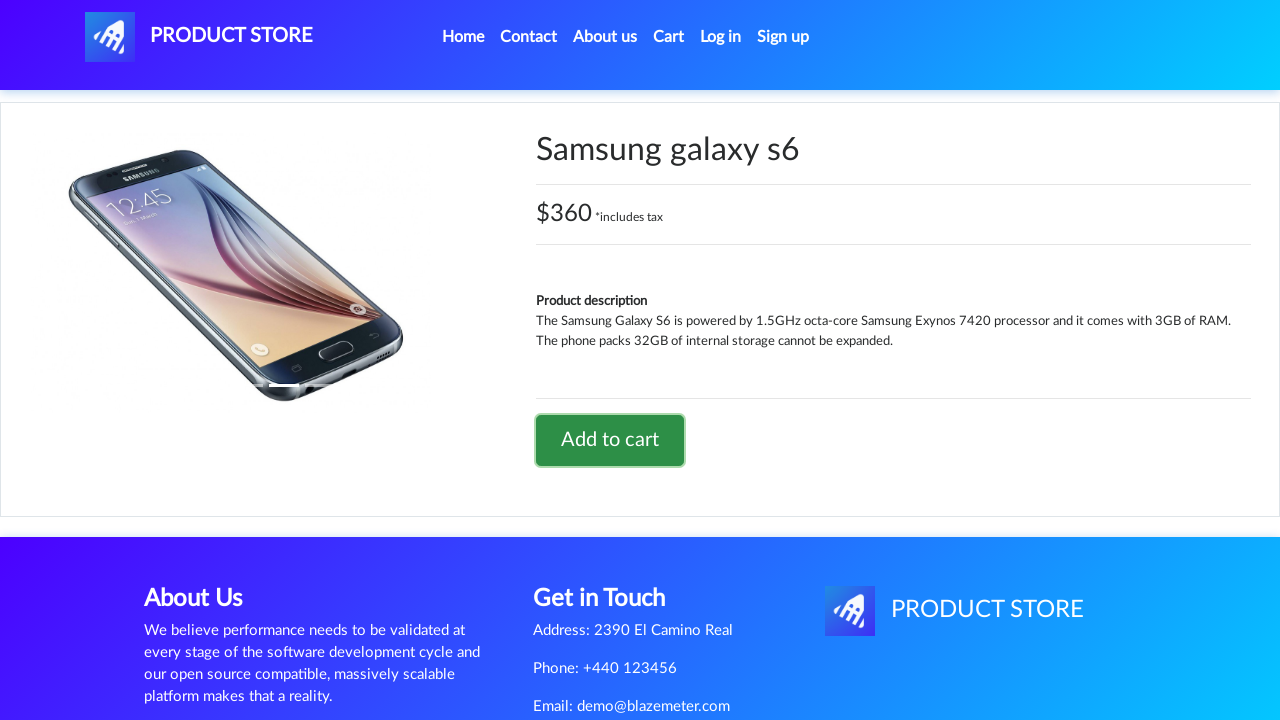

Clicked cart icon to view shopping cart at (669, 37) on #cartur
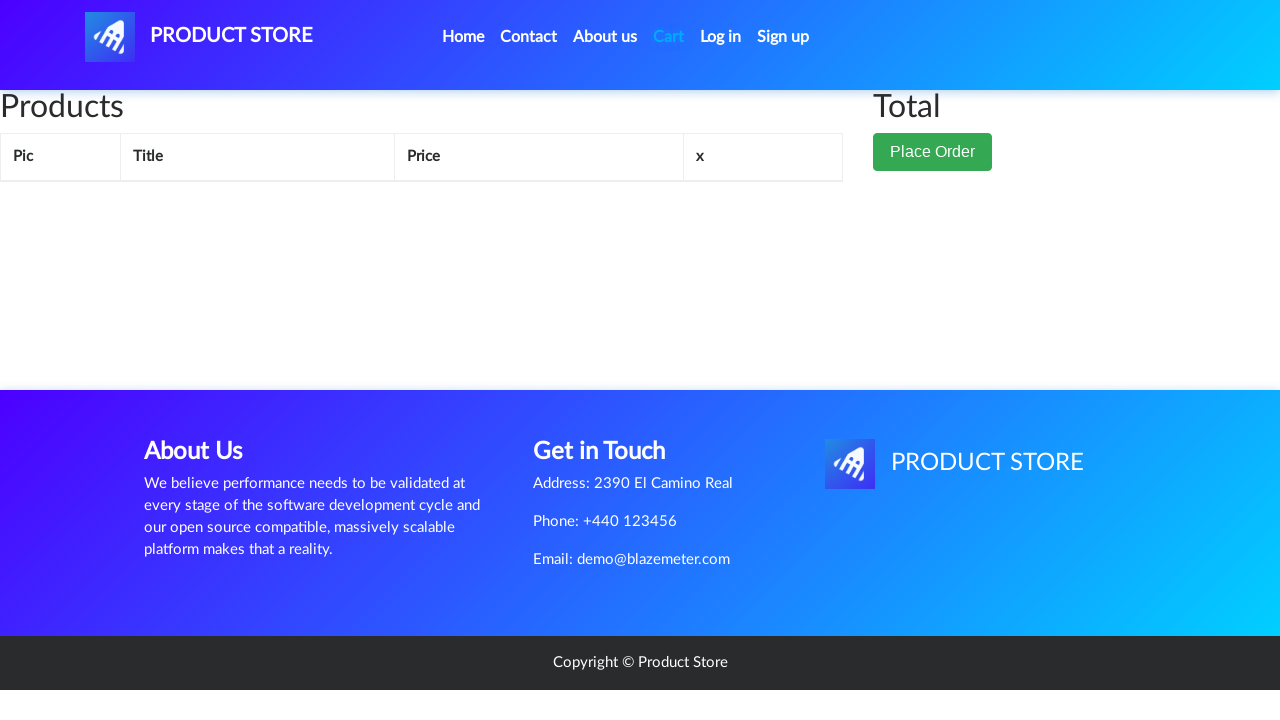

Clicked on Cart link in navigation at (669, 37) on xpath=/html/body/nav/div/div/ul/li[4]/a
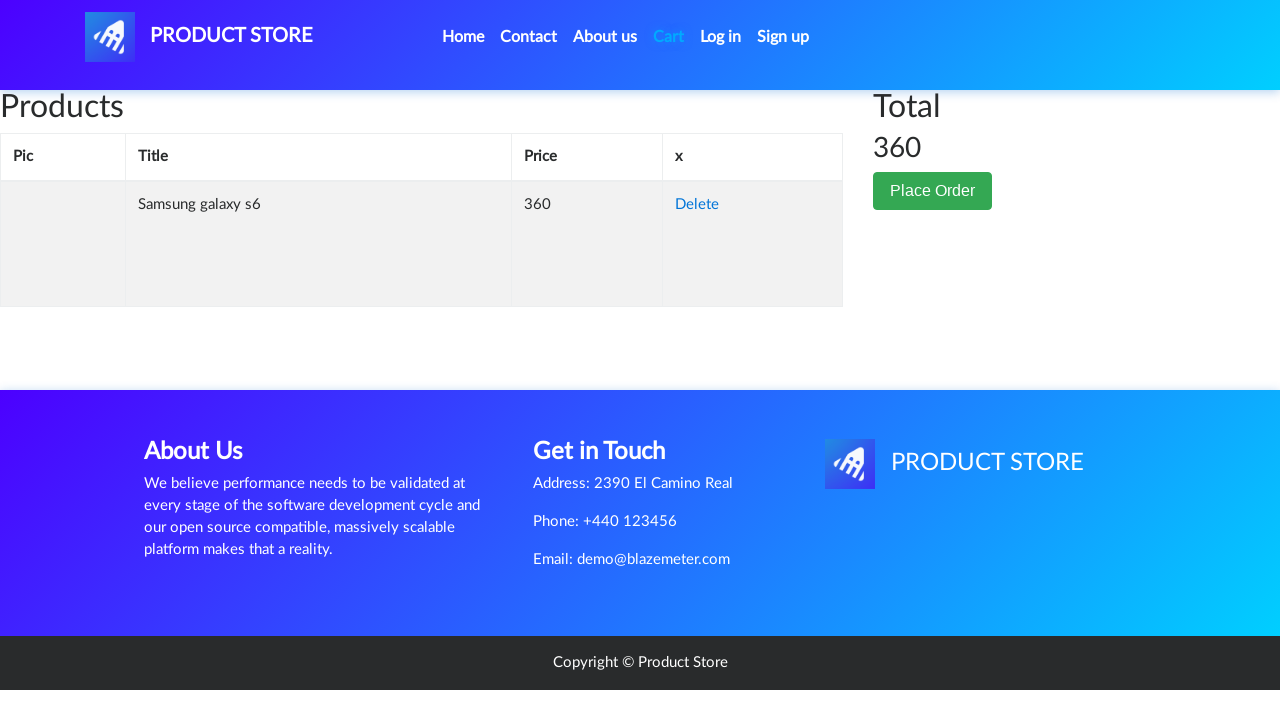

Clicked 'Place Order' button at (933, 191) on xpath=/html/body/div[6]/div/div[2]/button
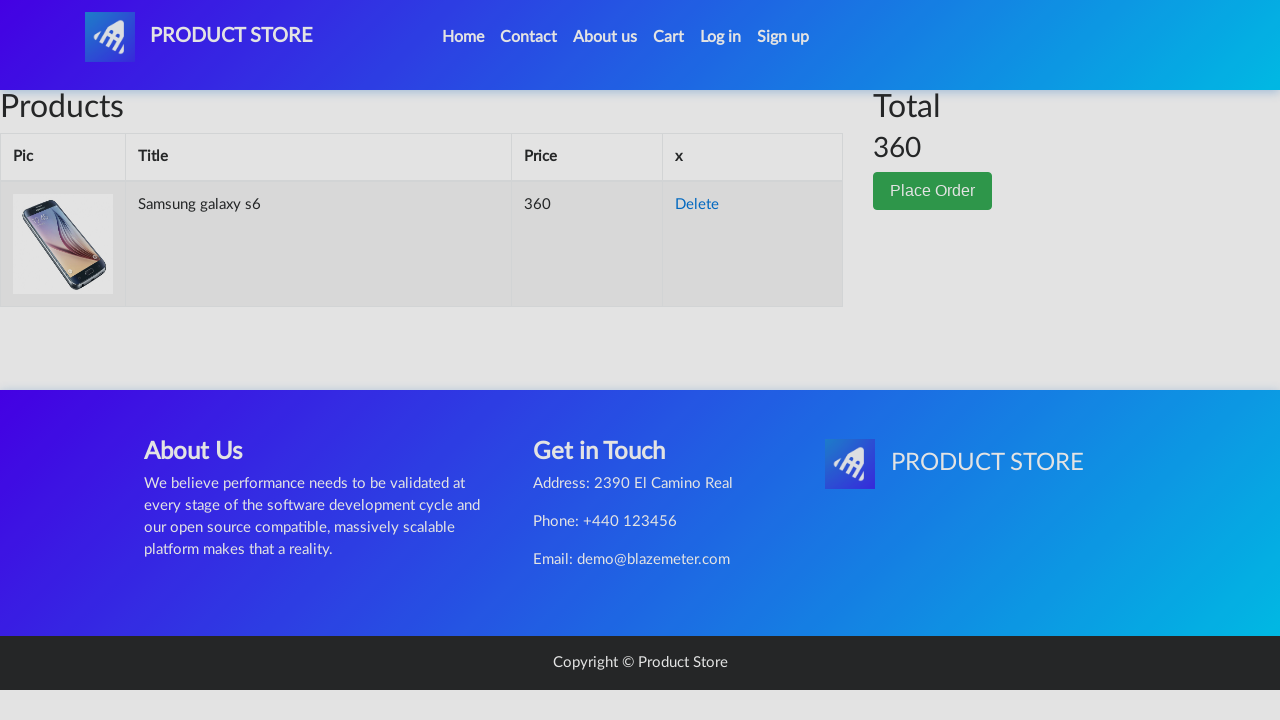

Clicked 'Purchase' button to complete order at (823, 655) on xpath=/html/body/div[3]/div/div/div[3]/button[2]
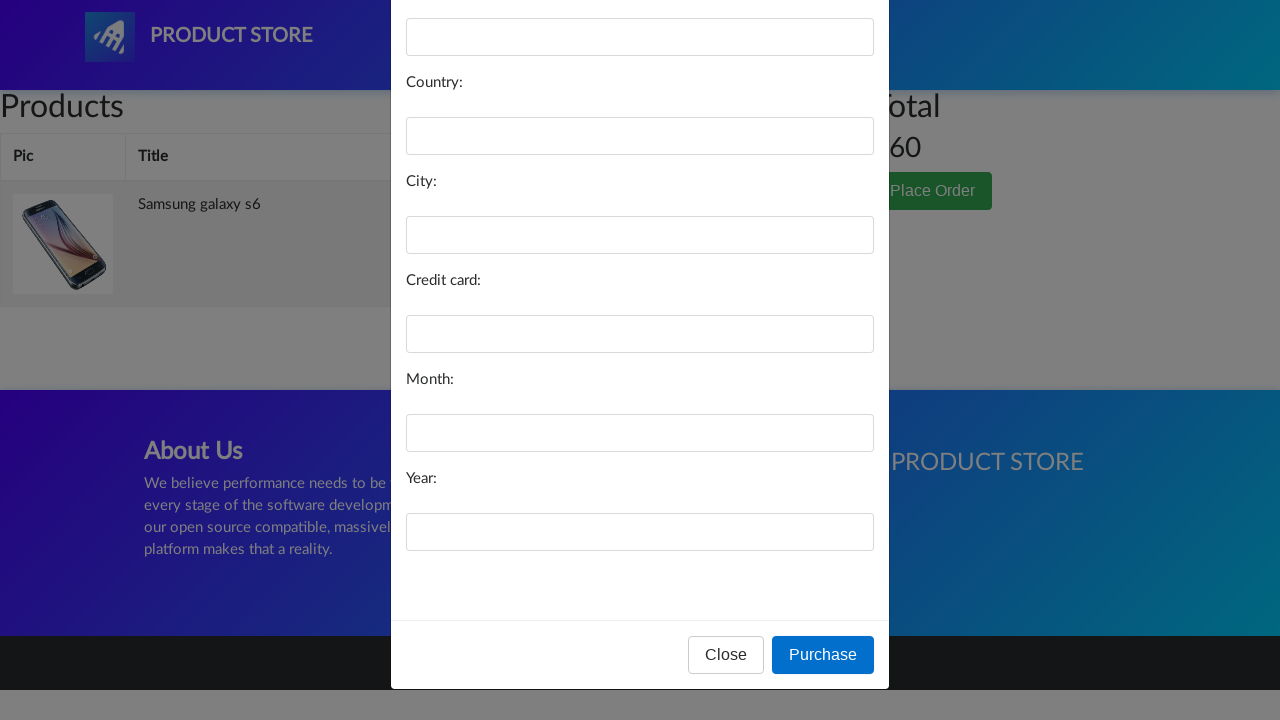

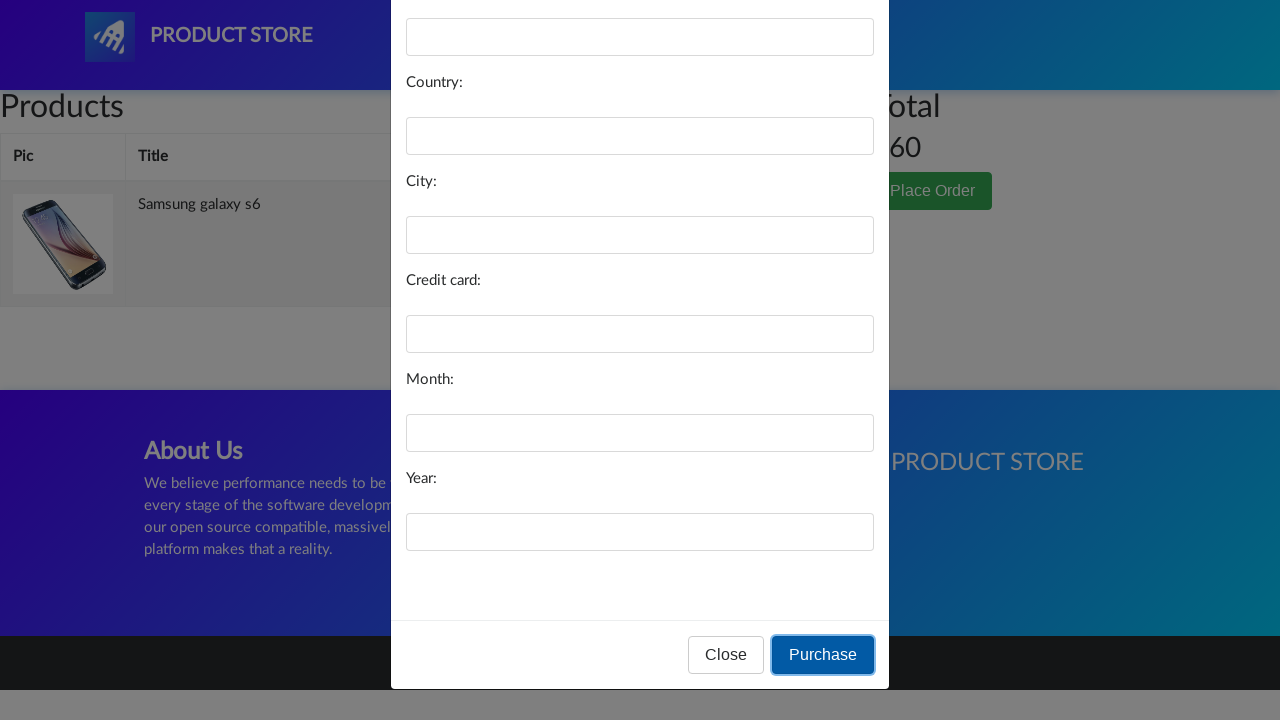